Tests dismissing a confirm dialog by clicking the confirm button and dismissing the alert

Starting URL: https://demoqa.com/alerts

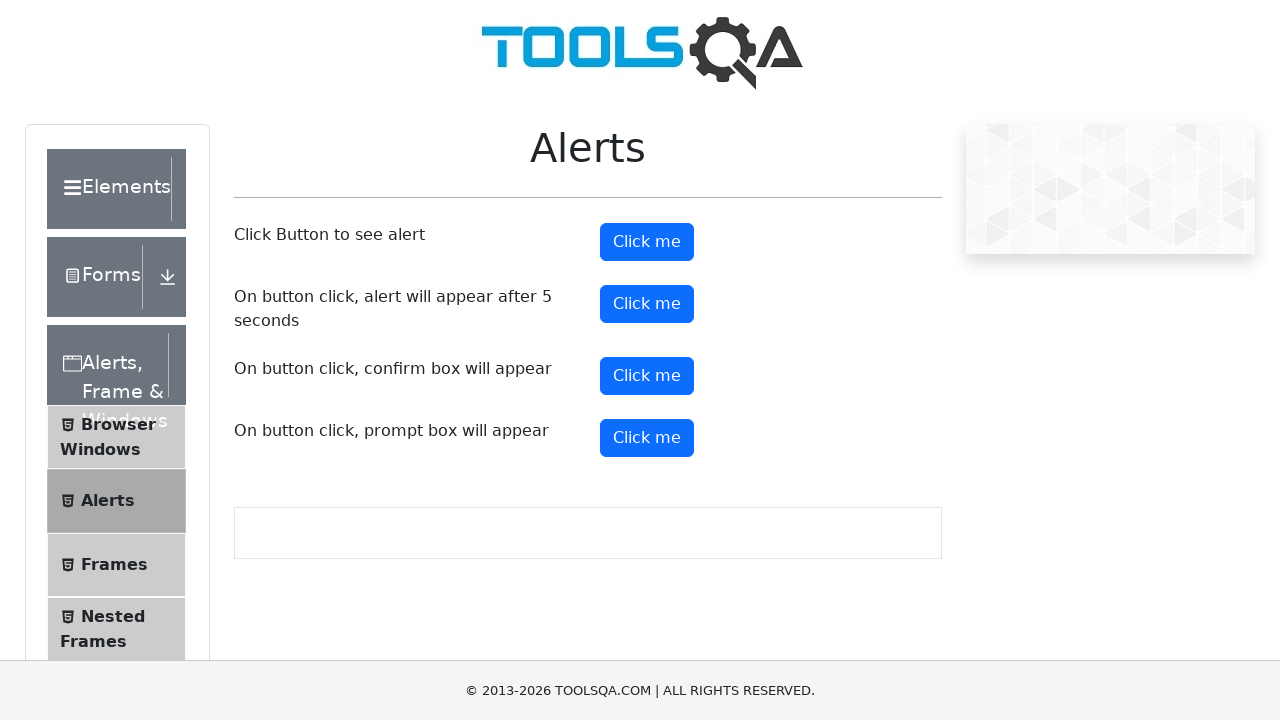

Set up dialog handler to dismiss alerts
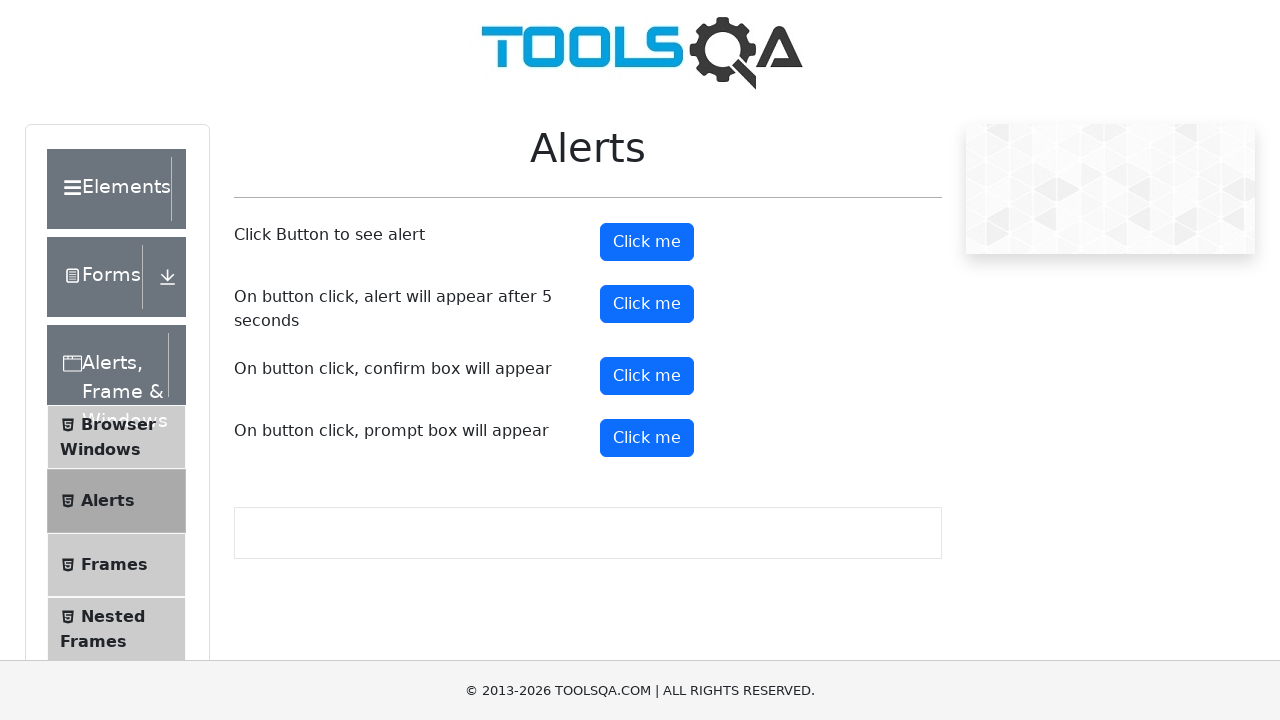

Clicked the confirm button to trigger dialog at (647, 376) on #confirmButton
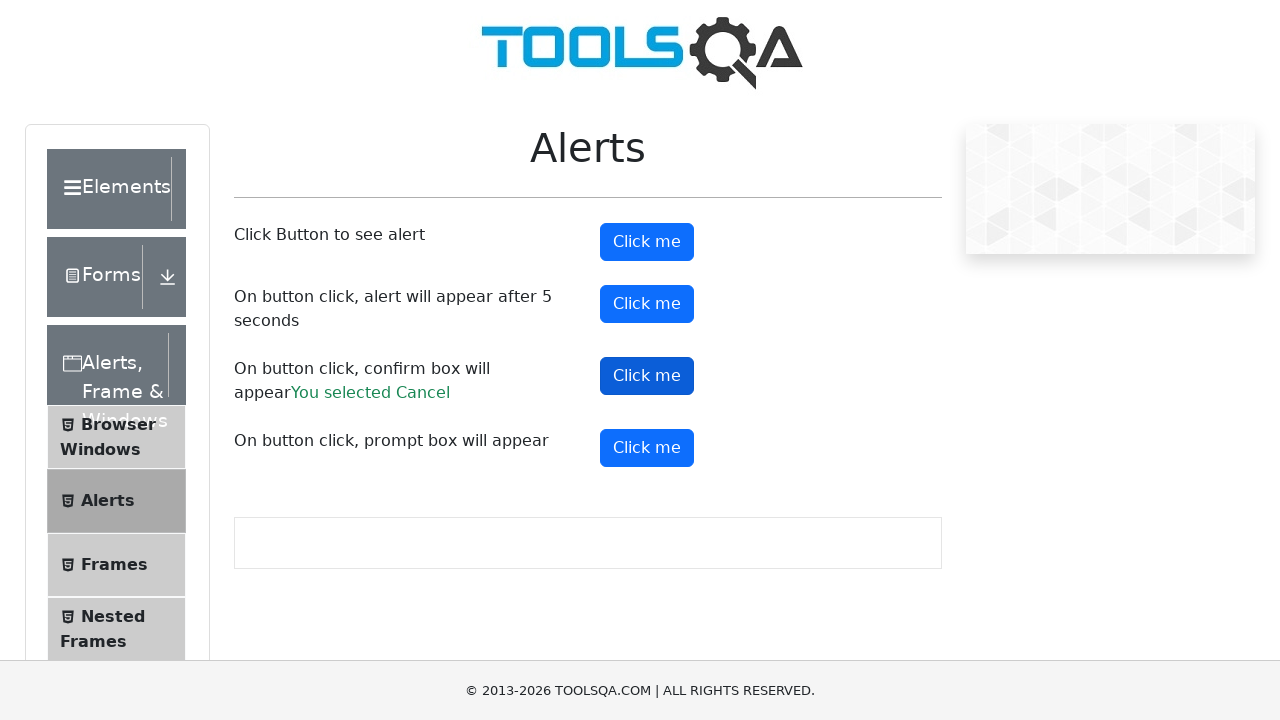

Waited for confirmation result to appear after dismissing alert
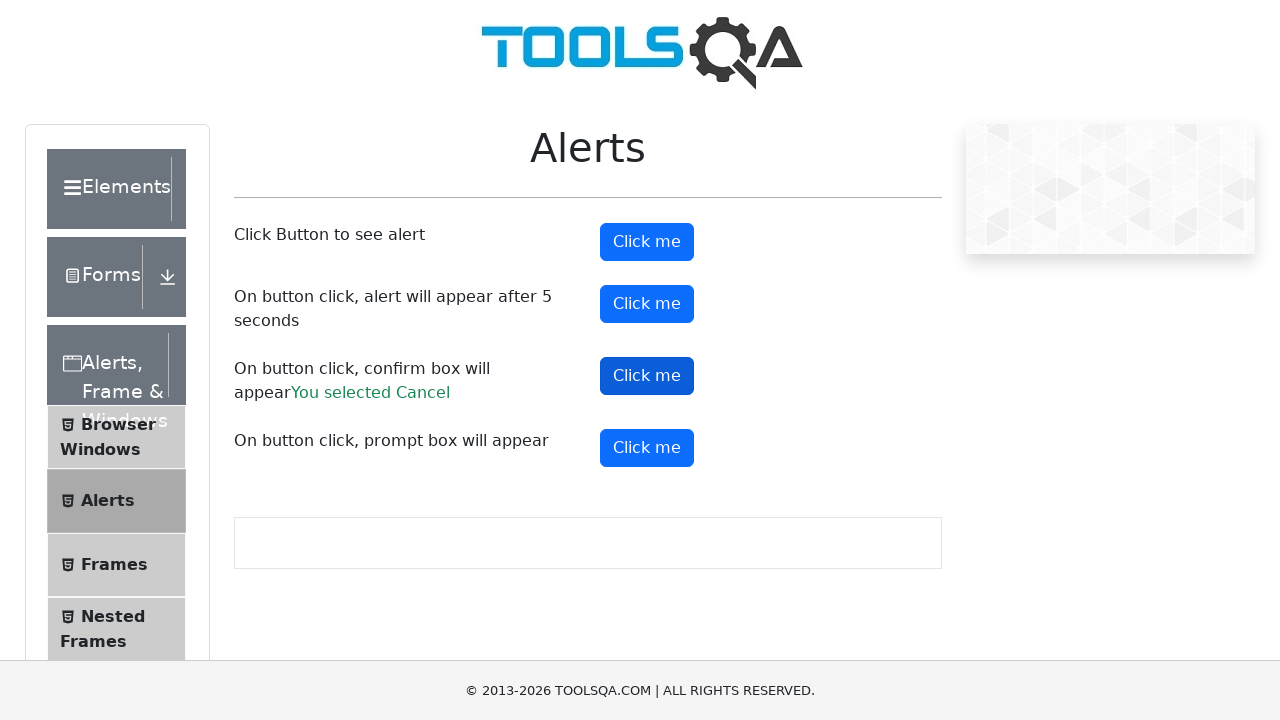

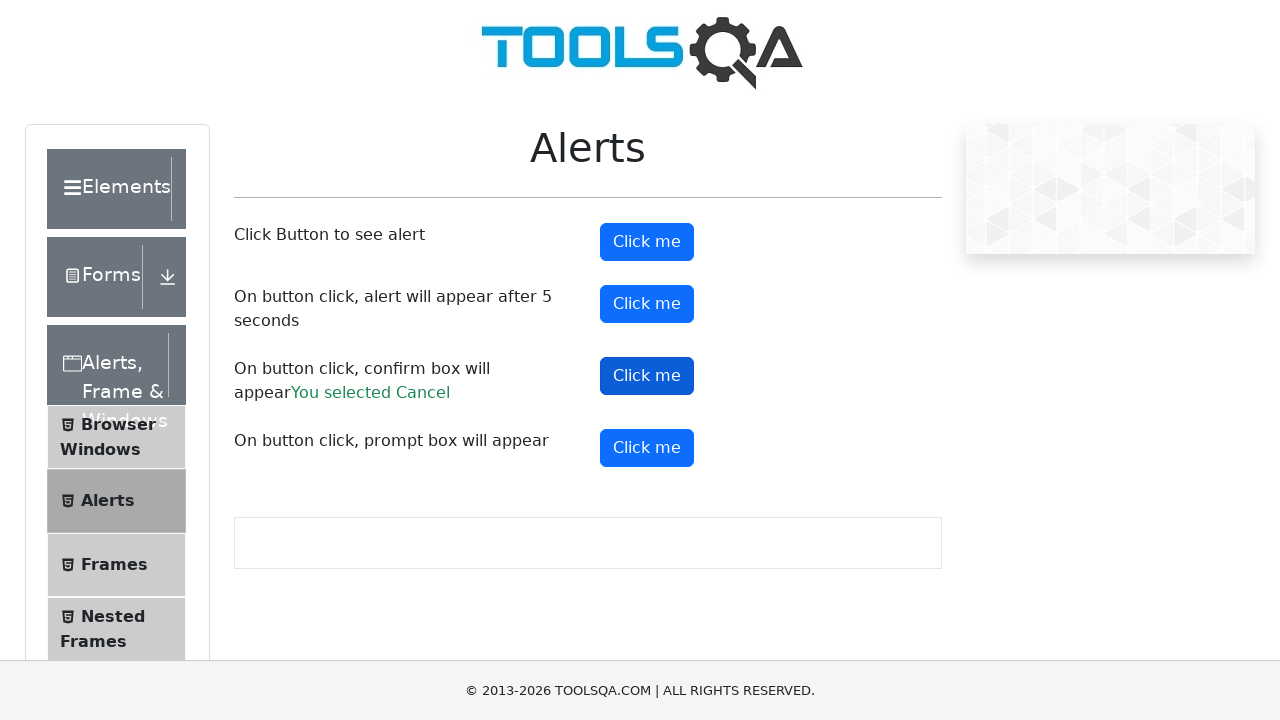